Tests nested iframe navigation by clicking on "Nested Frames" link, switching to nested frames, and verifying content within the middle frame

Starting URL: http://the-internet.herokuapp.com/

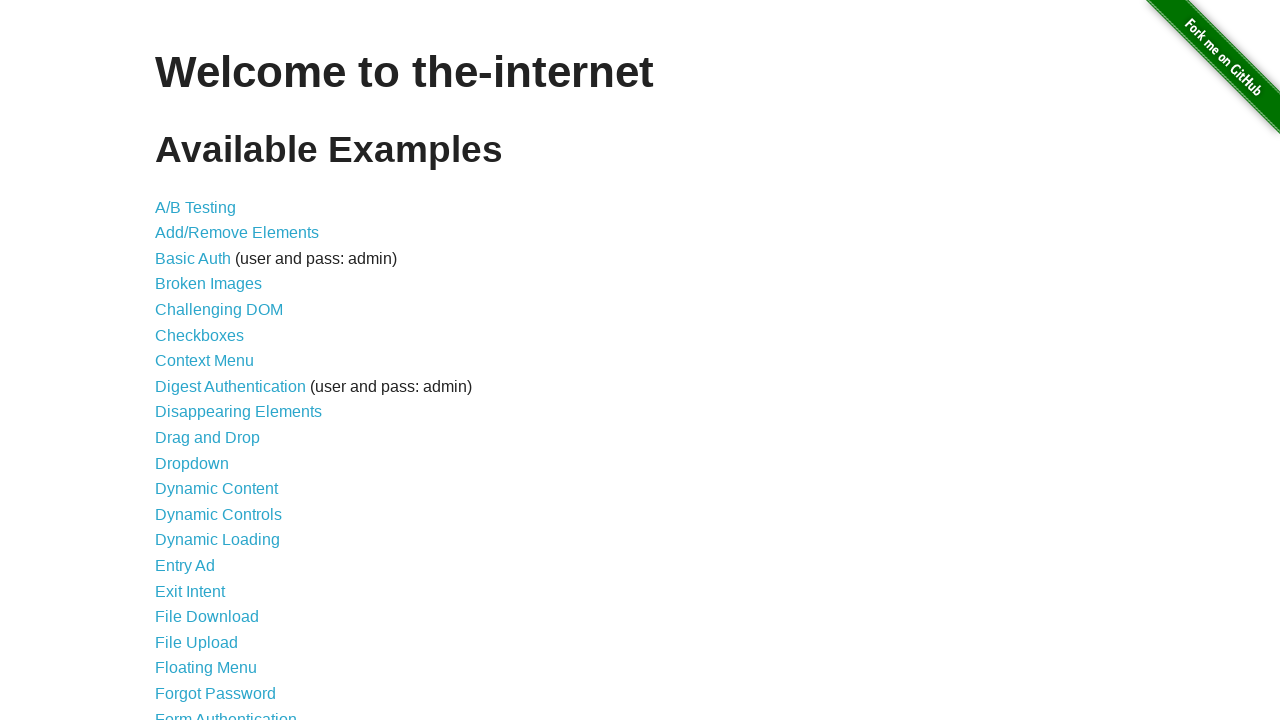

Clicked on 'Nested Frames' link at (210, 395) on text=Nested Frames
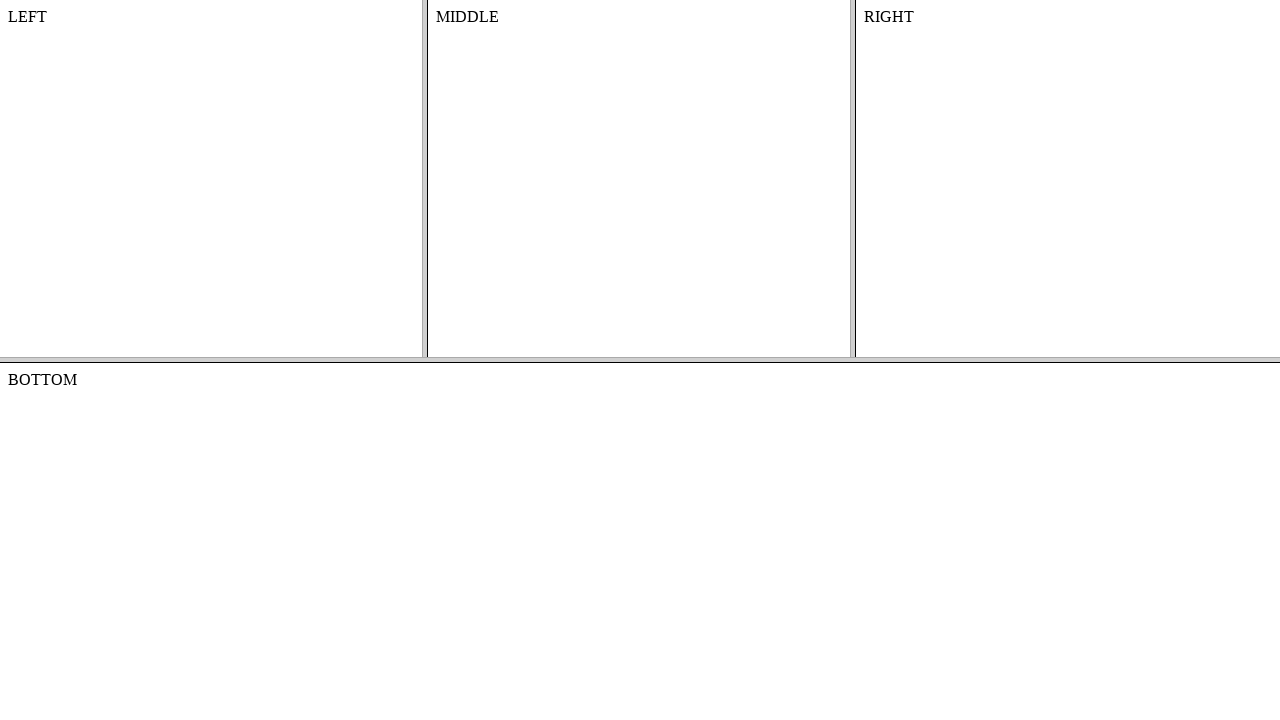

Located top frame with name 'frame-top'
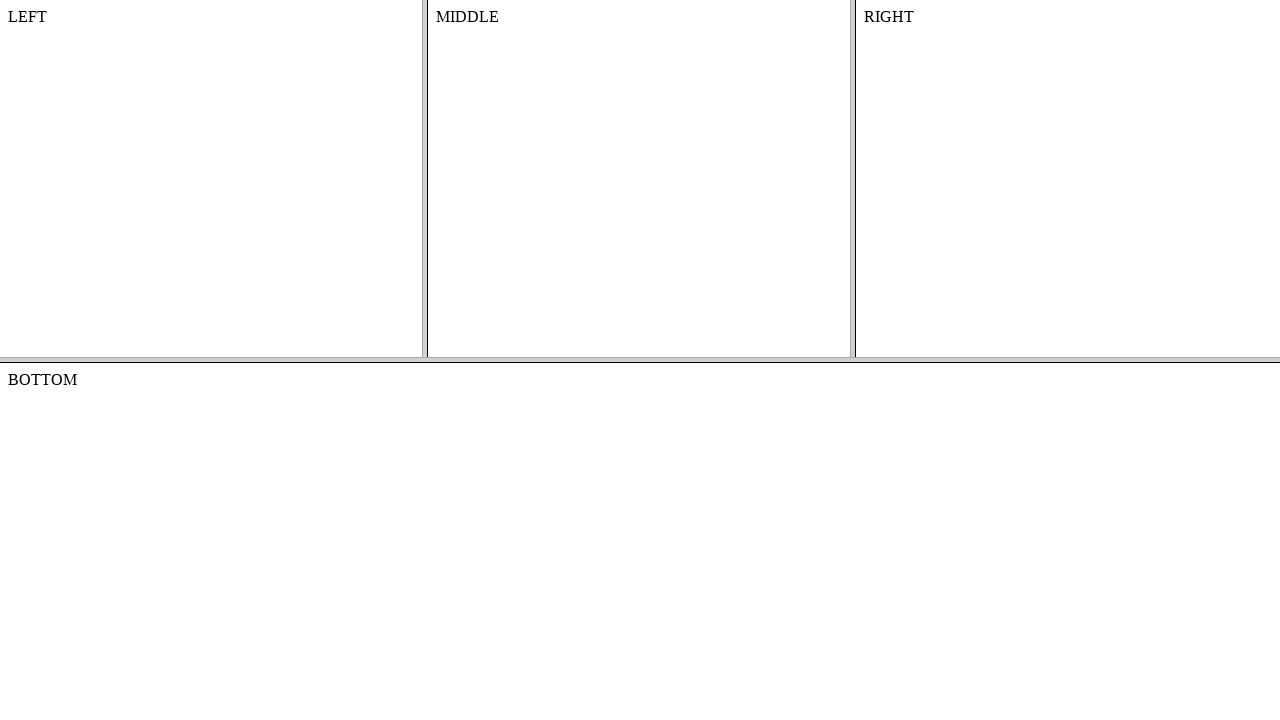

Located middle frame within top frame
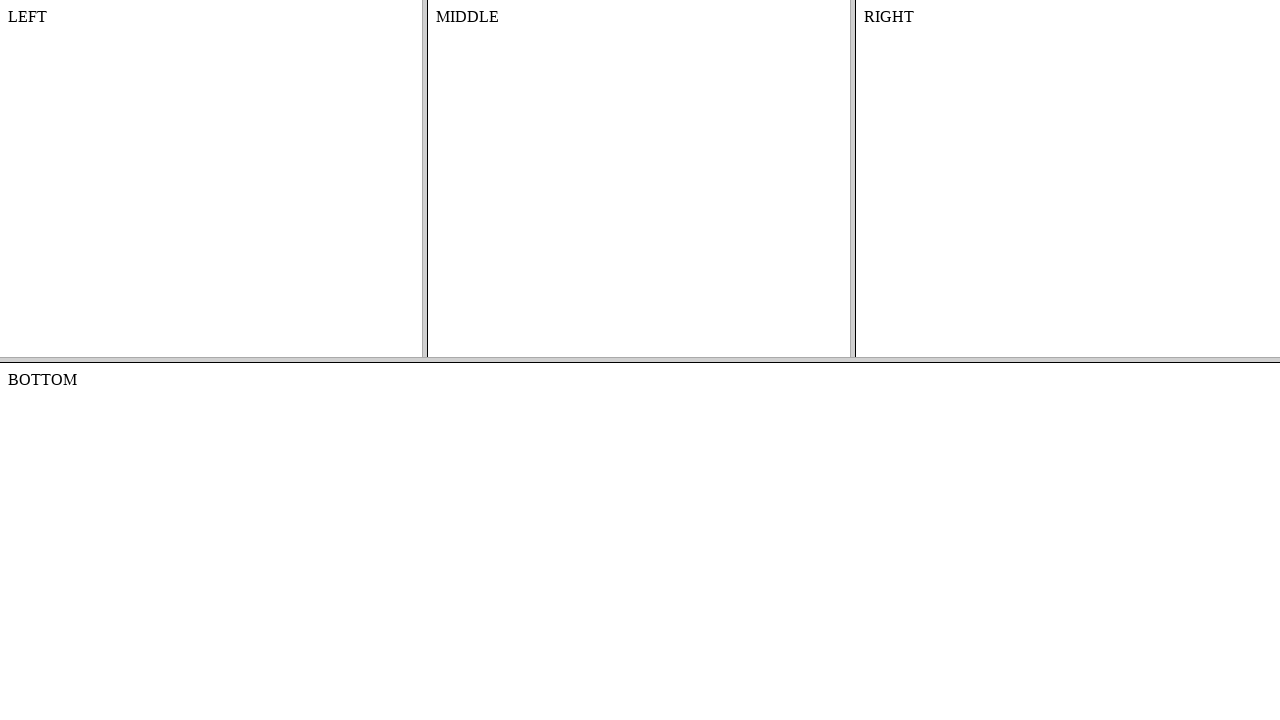

Located content element in middle frame
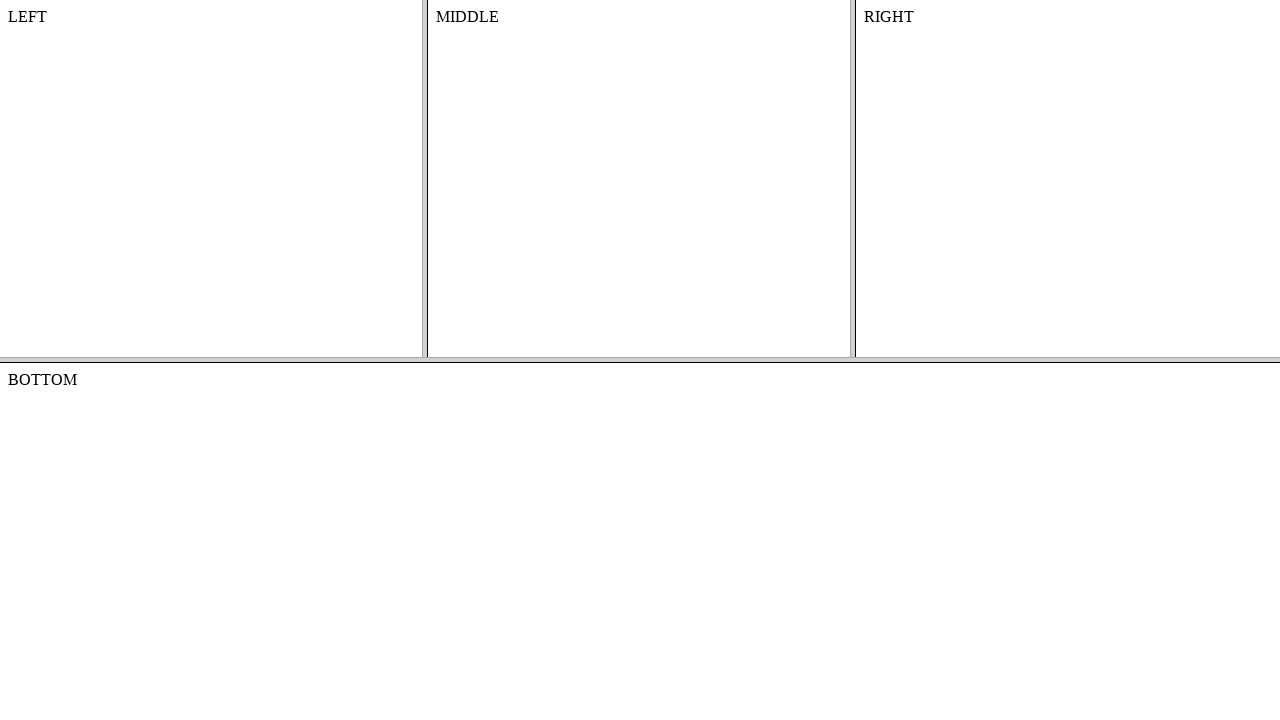

Waited for content element to be available in middle frame
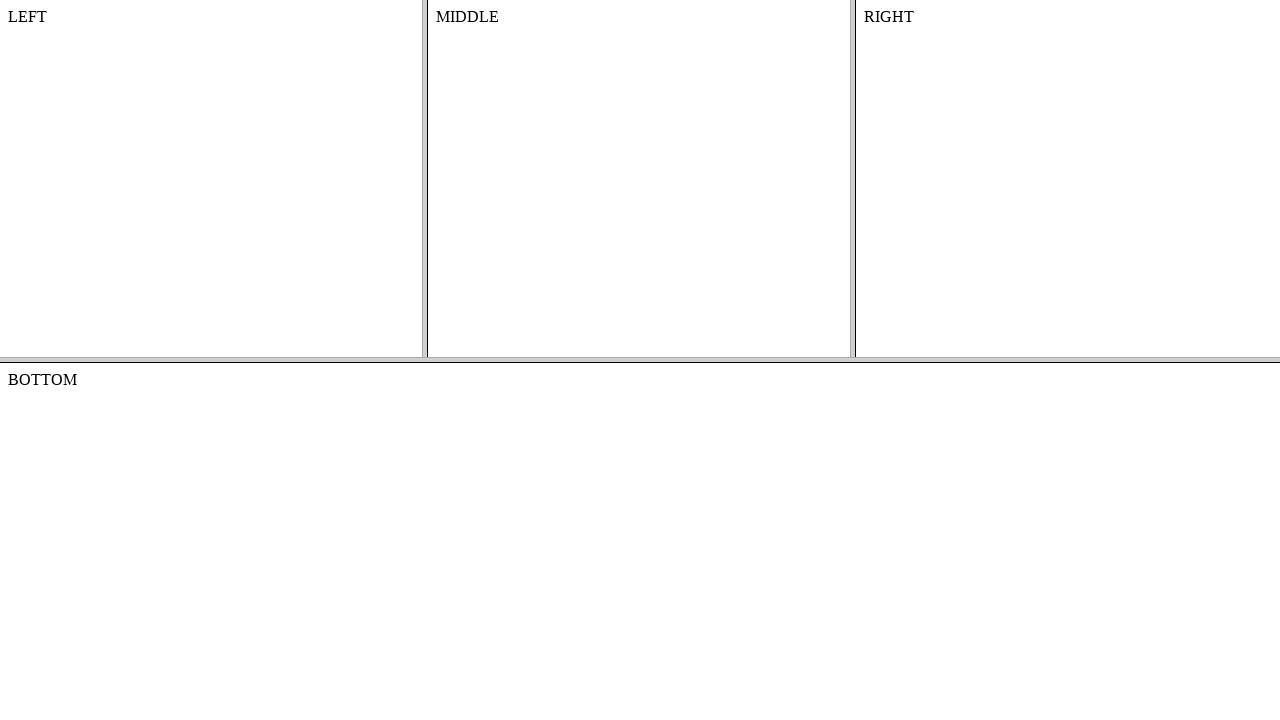

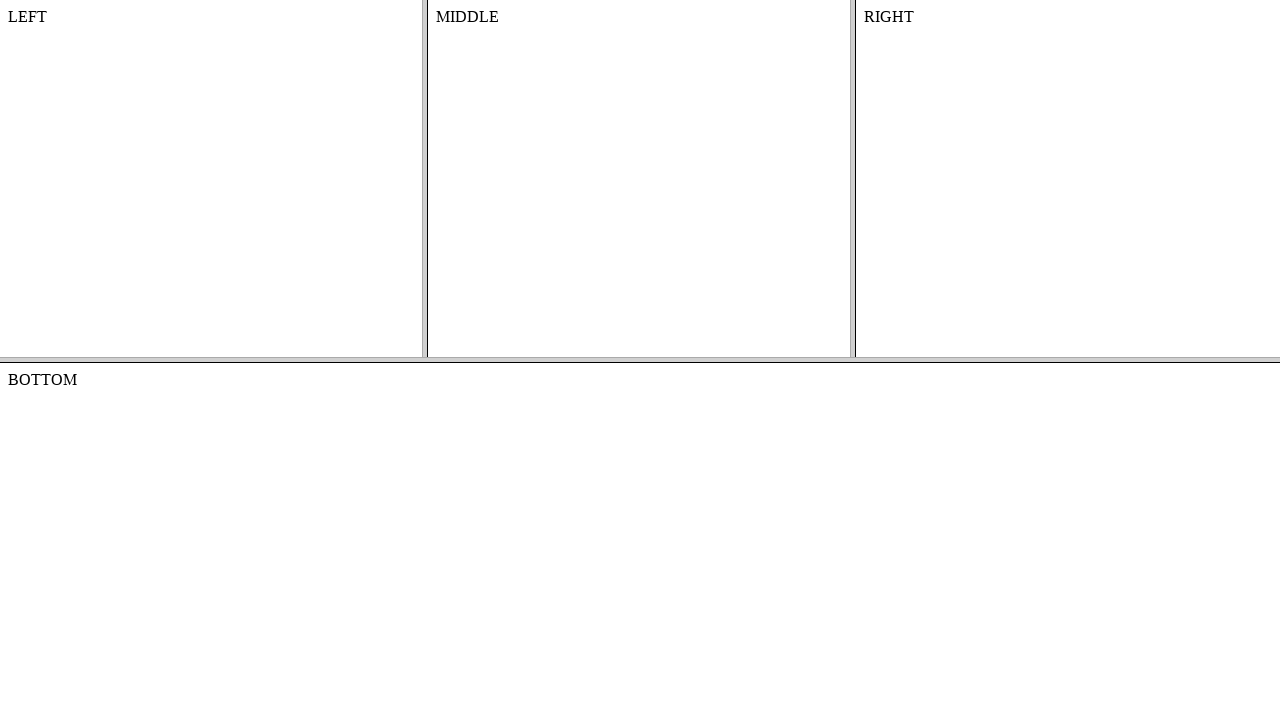